Verifies that the Contact button in the header displays the correct text "Contact"

Starting URL: https://www.demoblaze.com/index.html

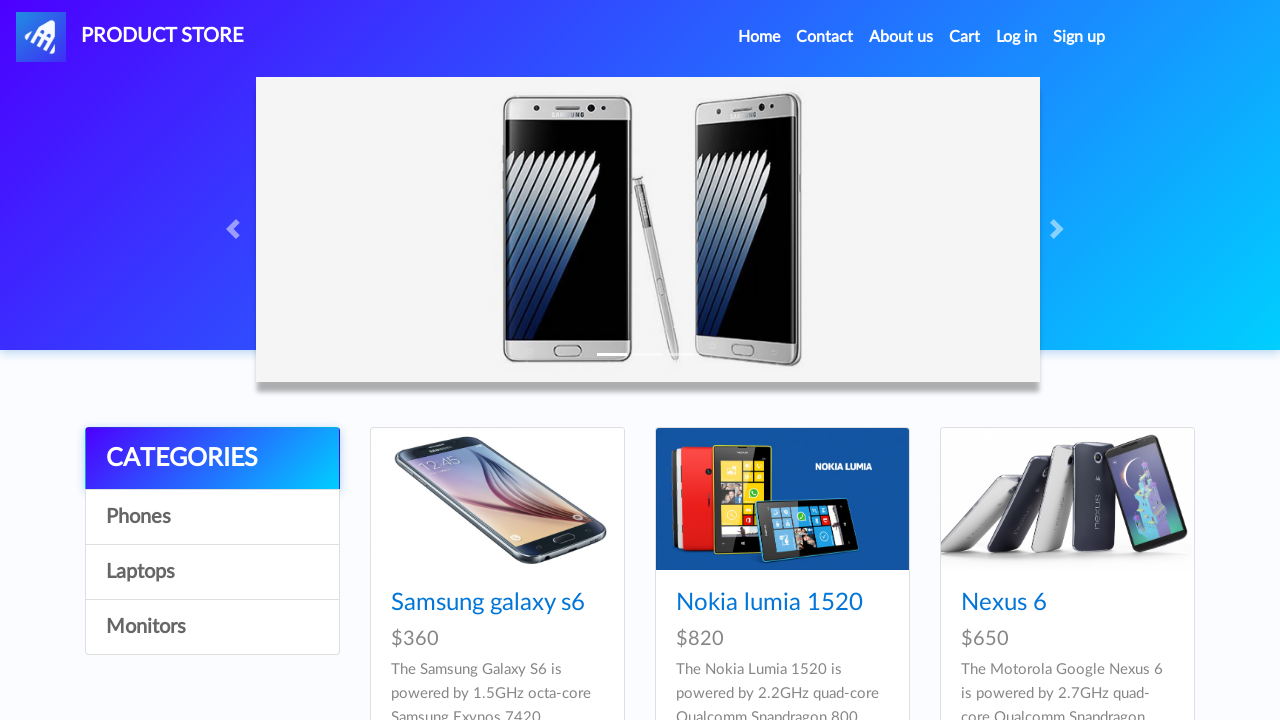

Navigated to DemoBlaze homepage
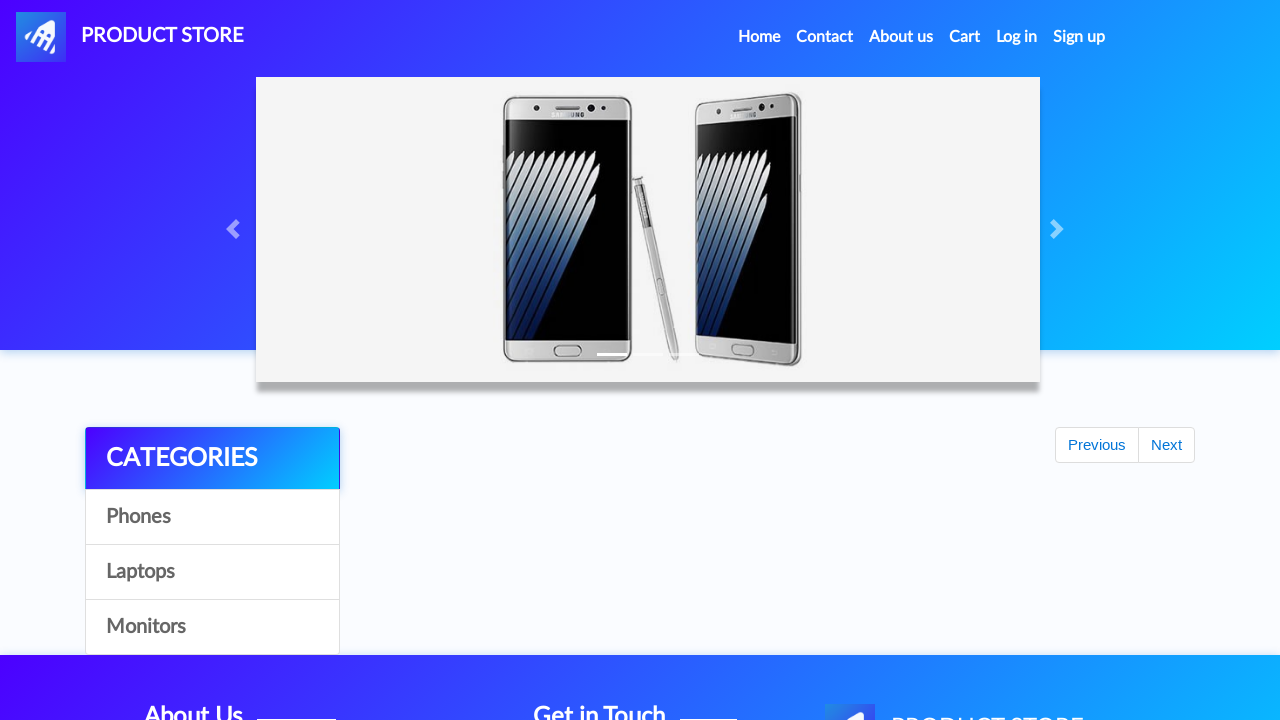

Located Contact button in header navigation
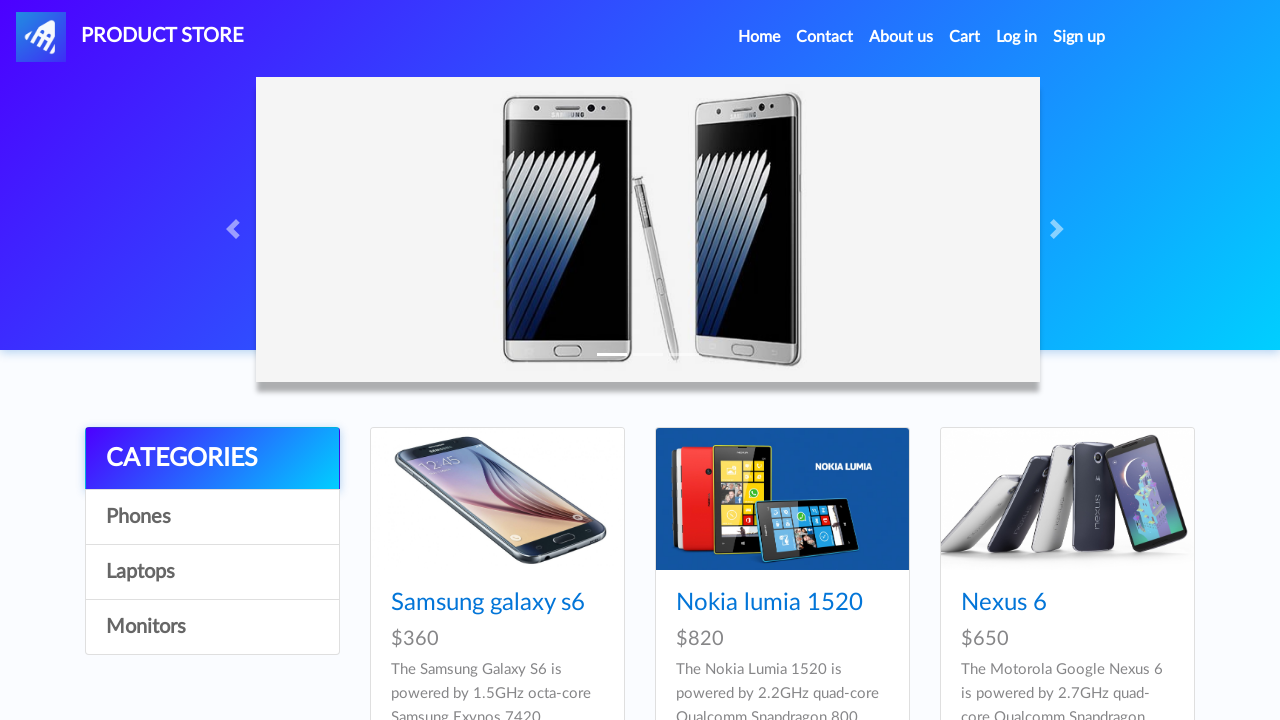

Verified Contact button displays correct text 'Contact'
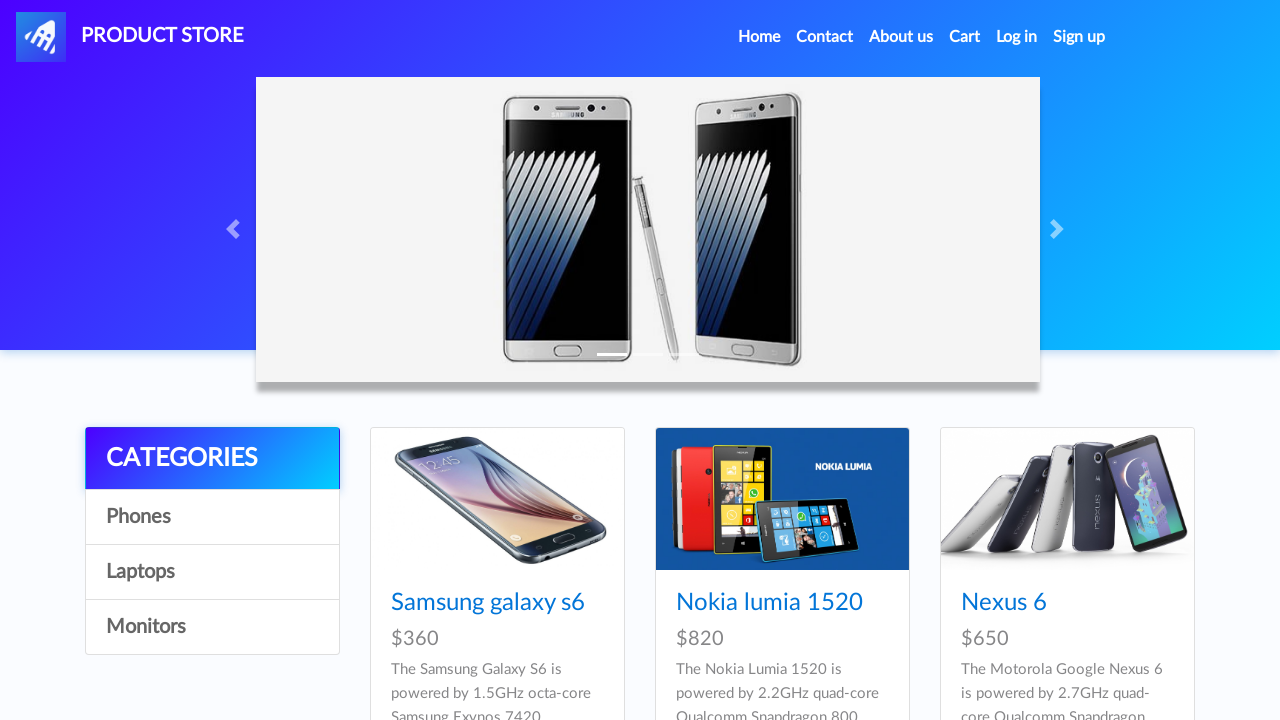

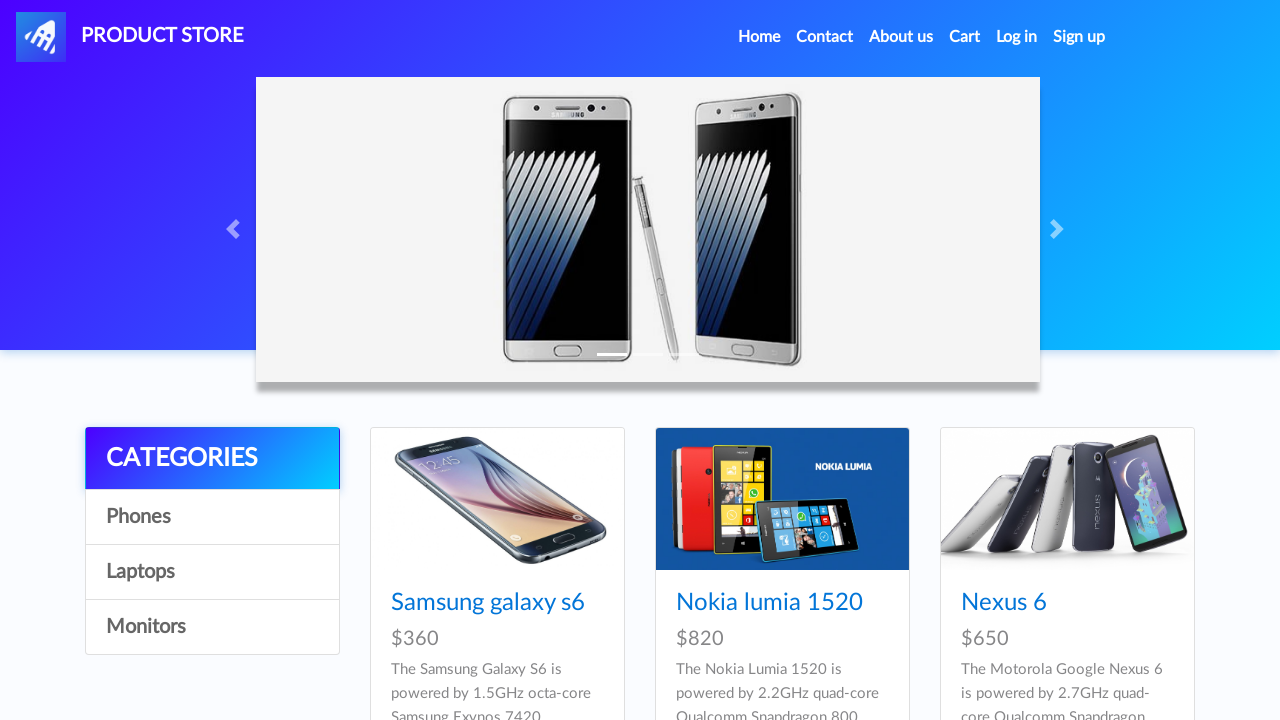